Tests JavaScript execution by finding a link element using JavaScript, clicking it, and verifying navigation to a new page. Also tests passing arguments to JavaScript.

Starting URL: https://bonigarcia.dev/selenium-webdriver-java/

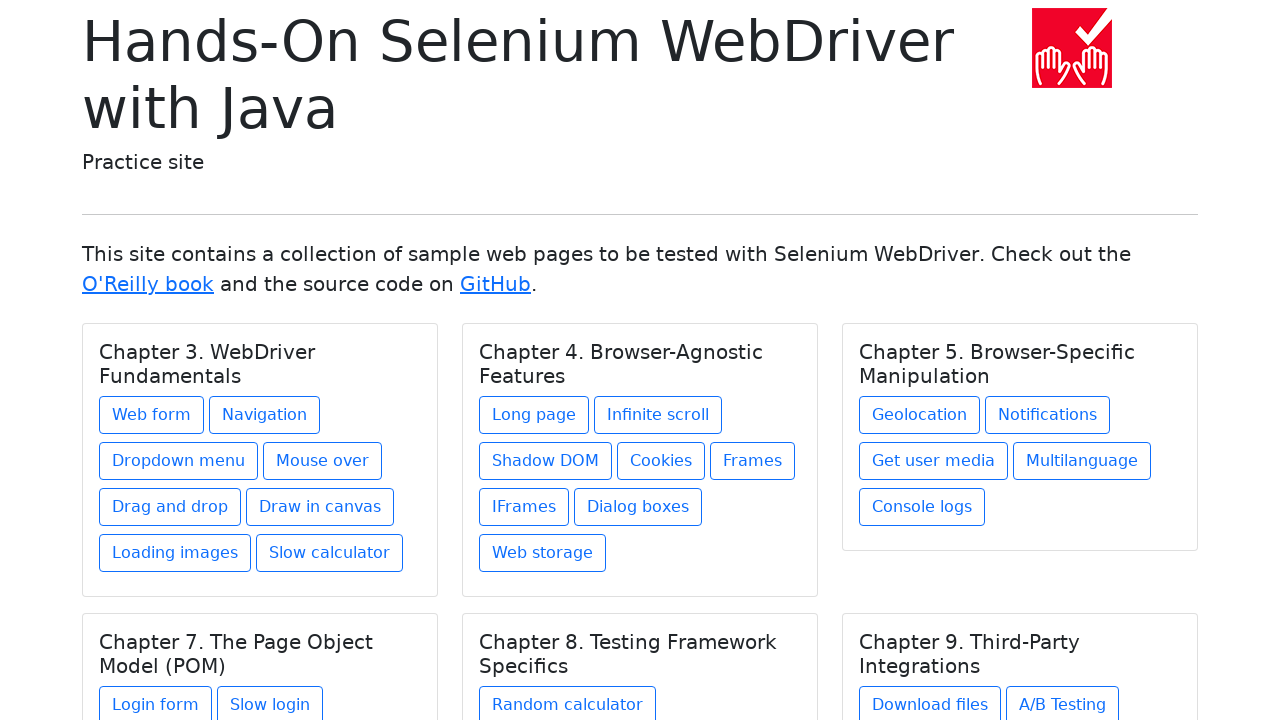

Stored initial URL for comparison
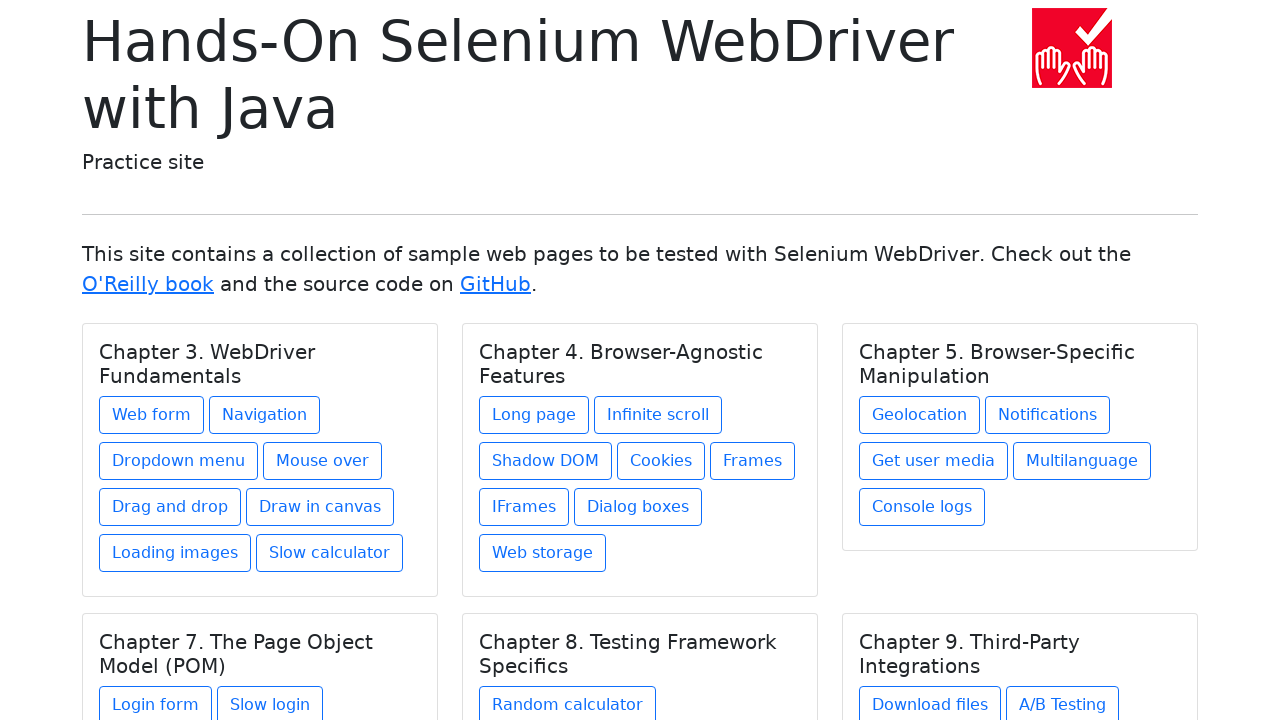

Executed JavaScript to retrieve the third link element
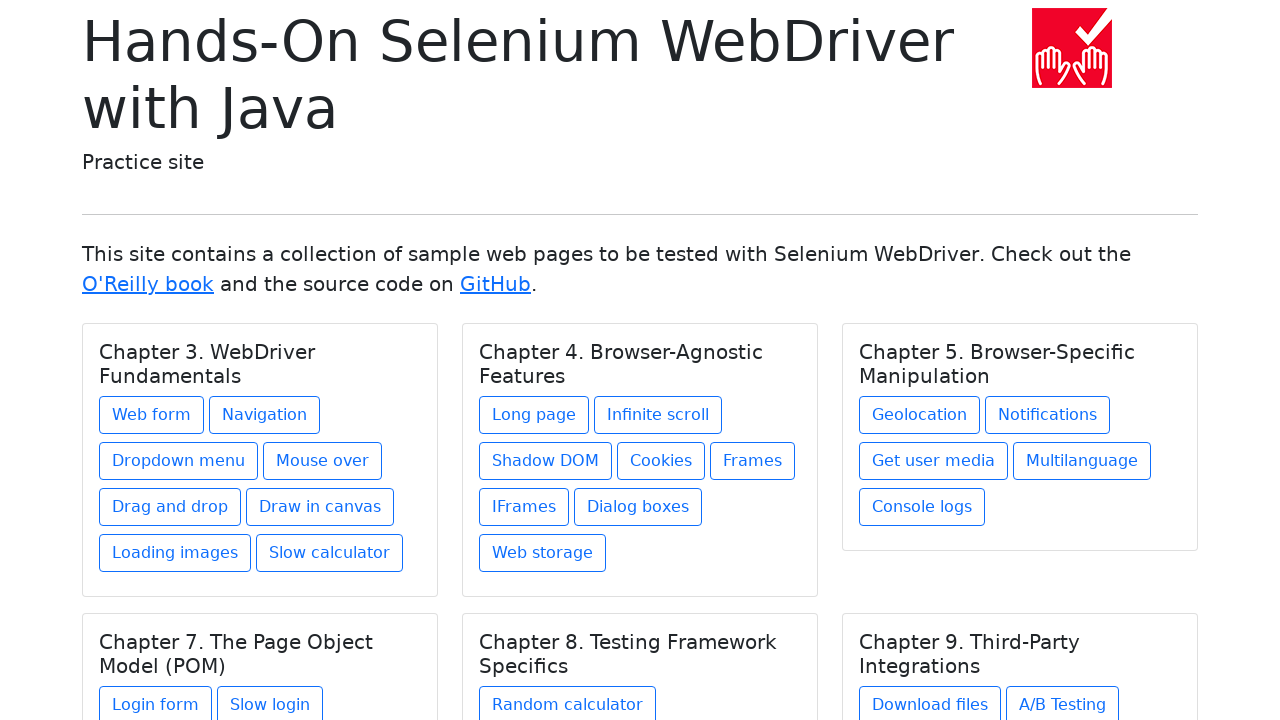

Clicked the third link element at (496, 284) on a >> nth=2
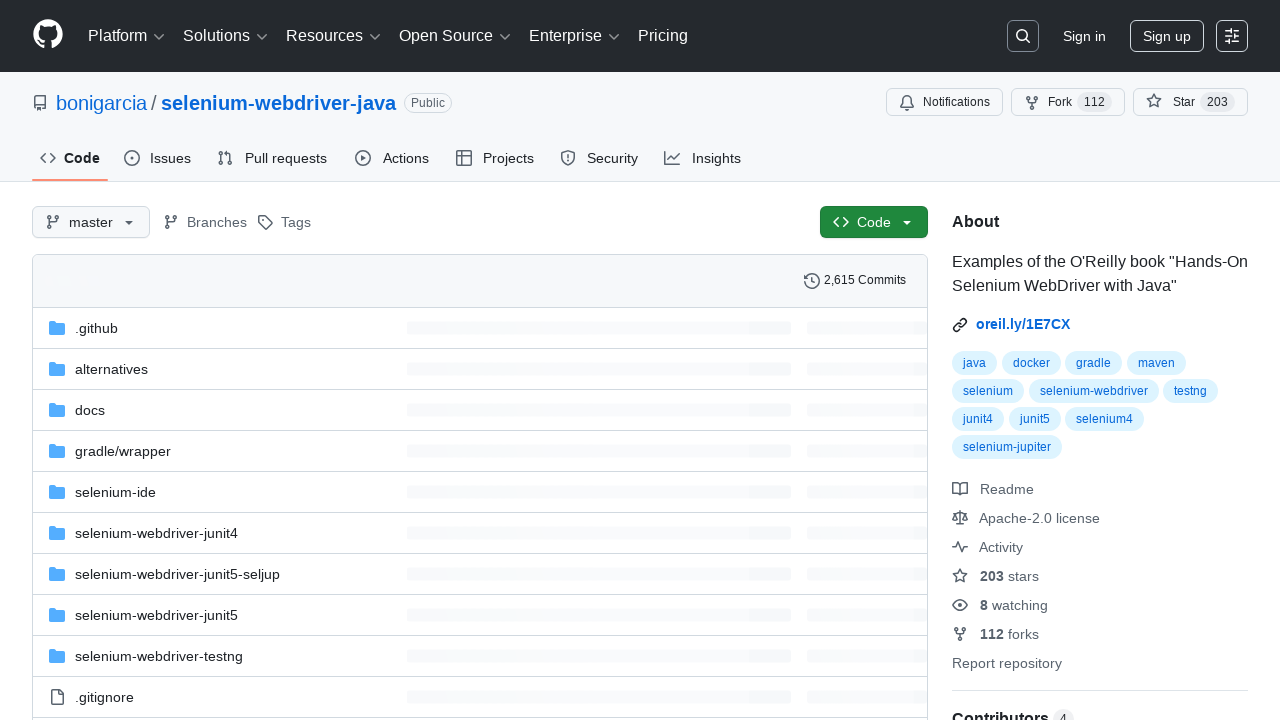

Waited for page load to complete
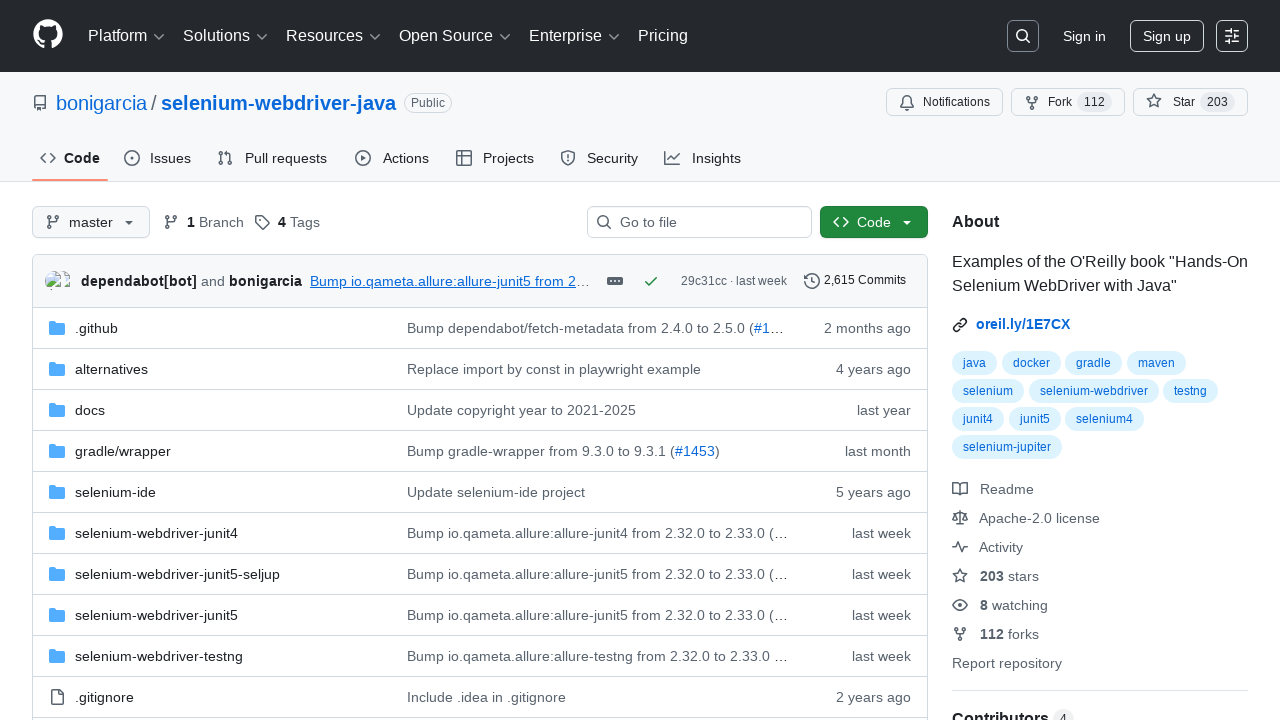

Verified URL changed after link click
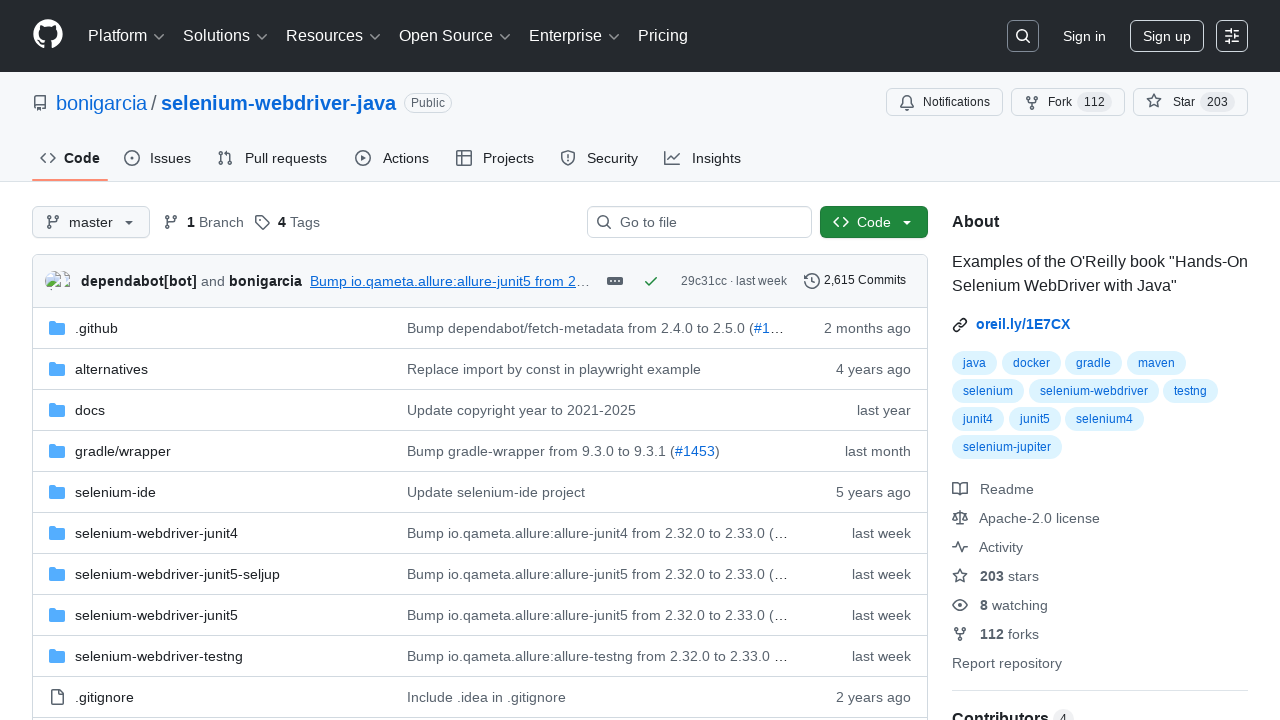

Created test message variable 'Hello world!'
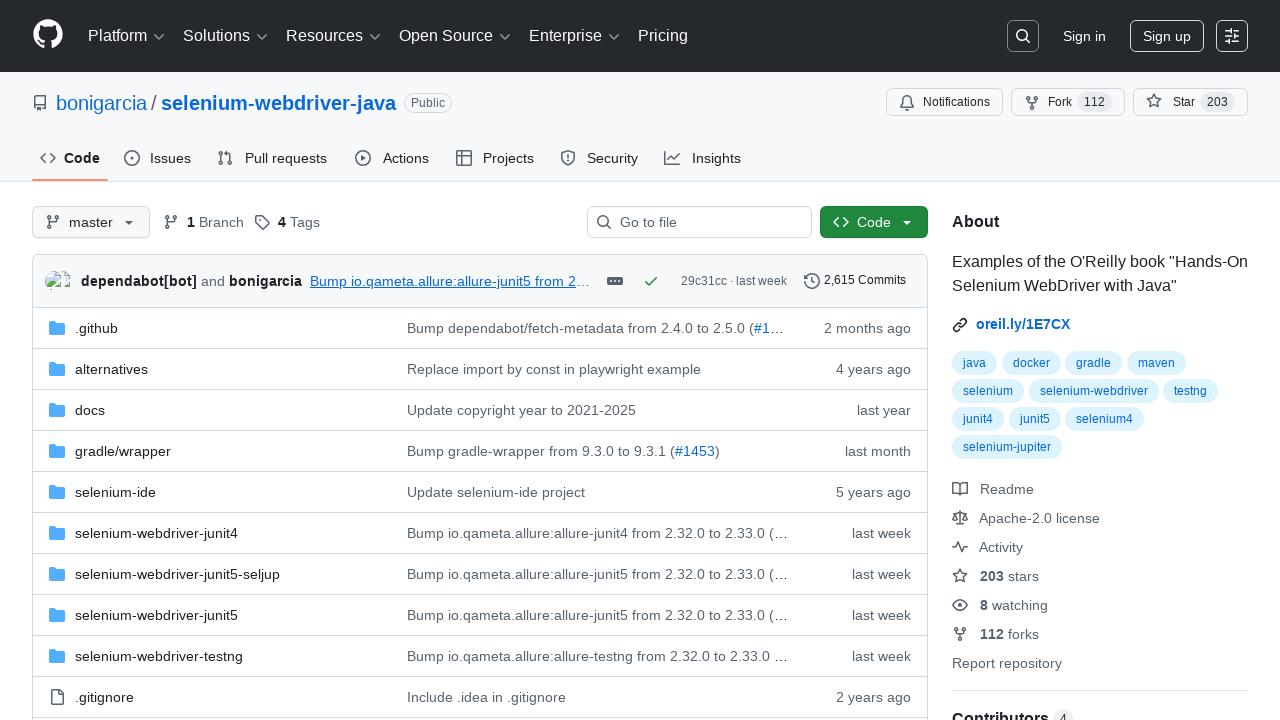

Executed JavaScript with argument passing and received result
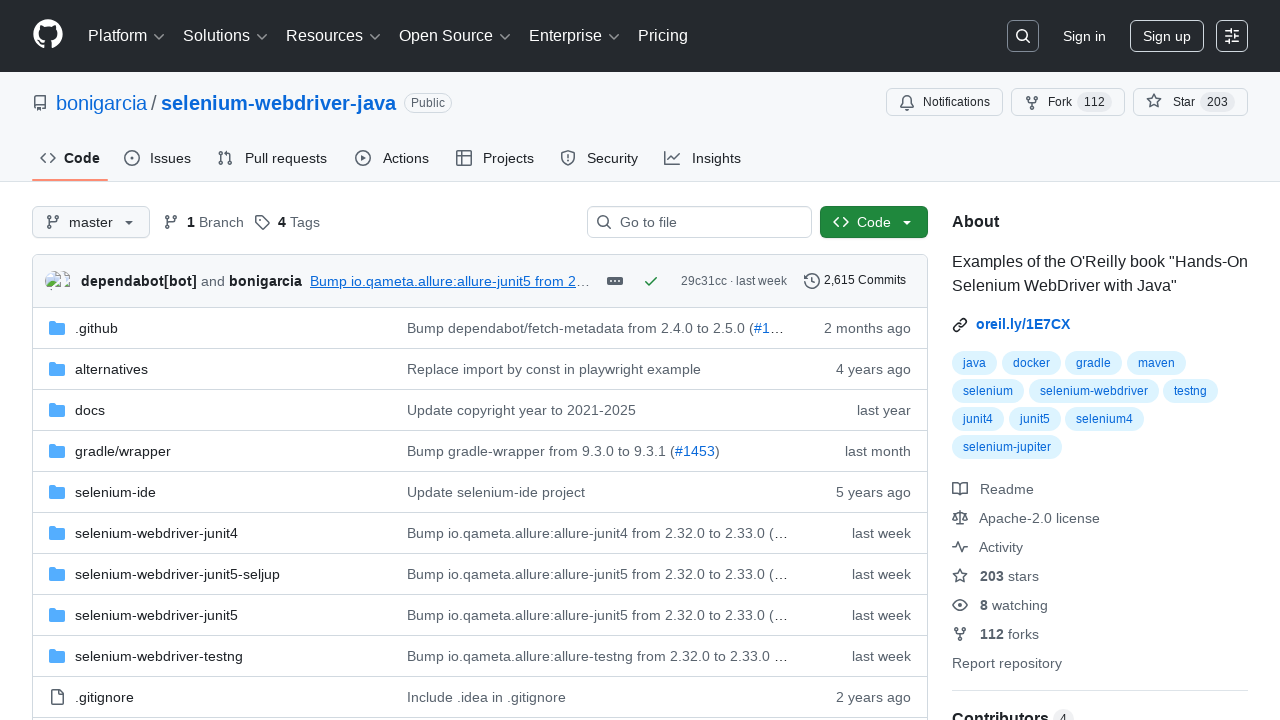

Verified JavaScript correctly returned the passed argument
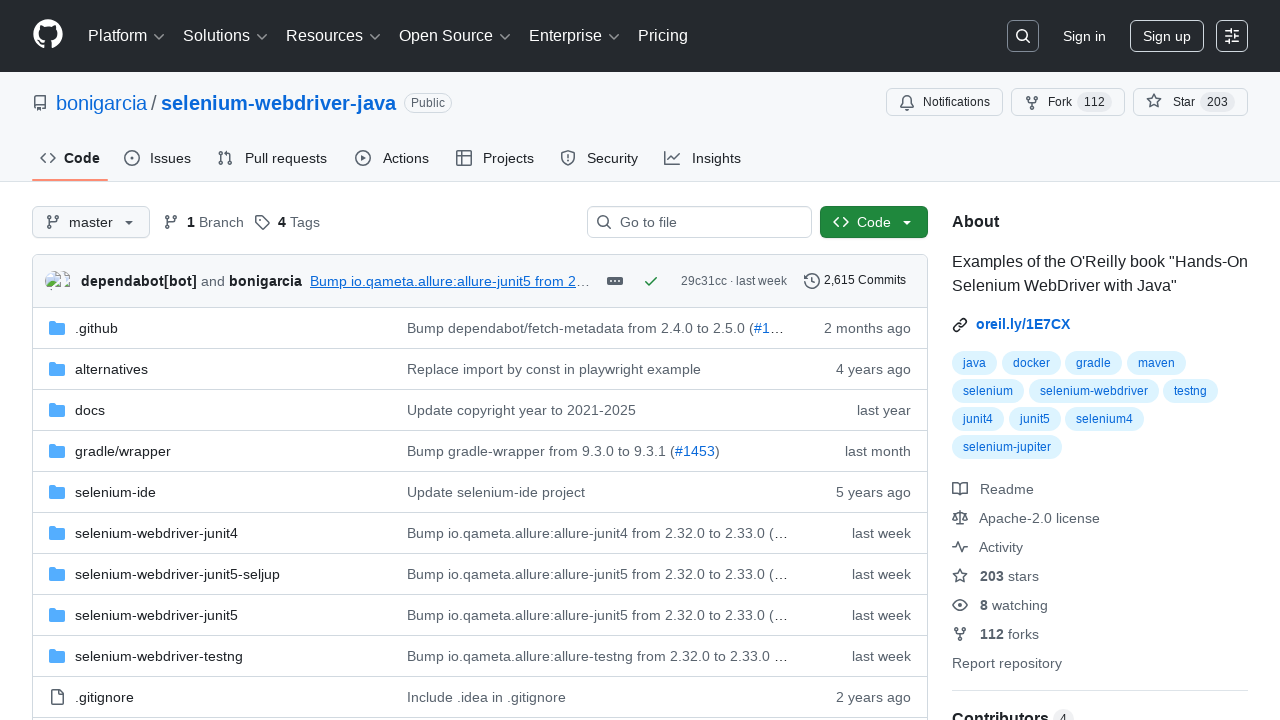

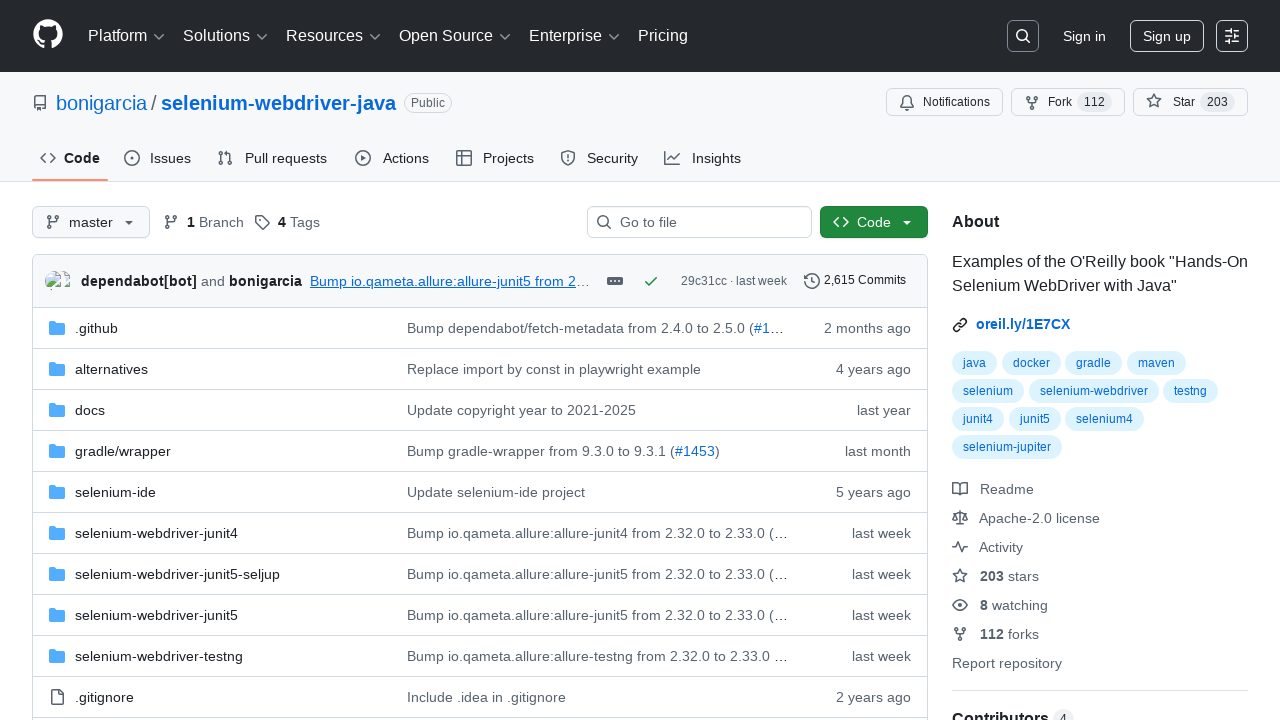